Tests dynamic table functionality by navigating to the dynamic table page, locating the Chrome row, and verifying the CPU percentage matches the highlighted warning text.

Starting URL: http://uitestingplayground.com/

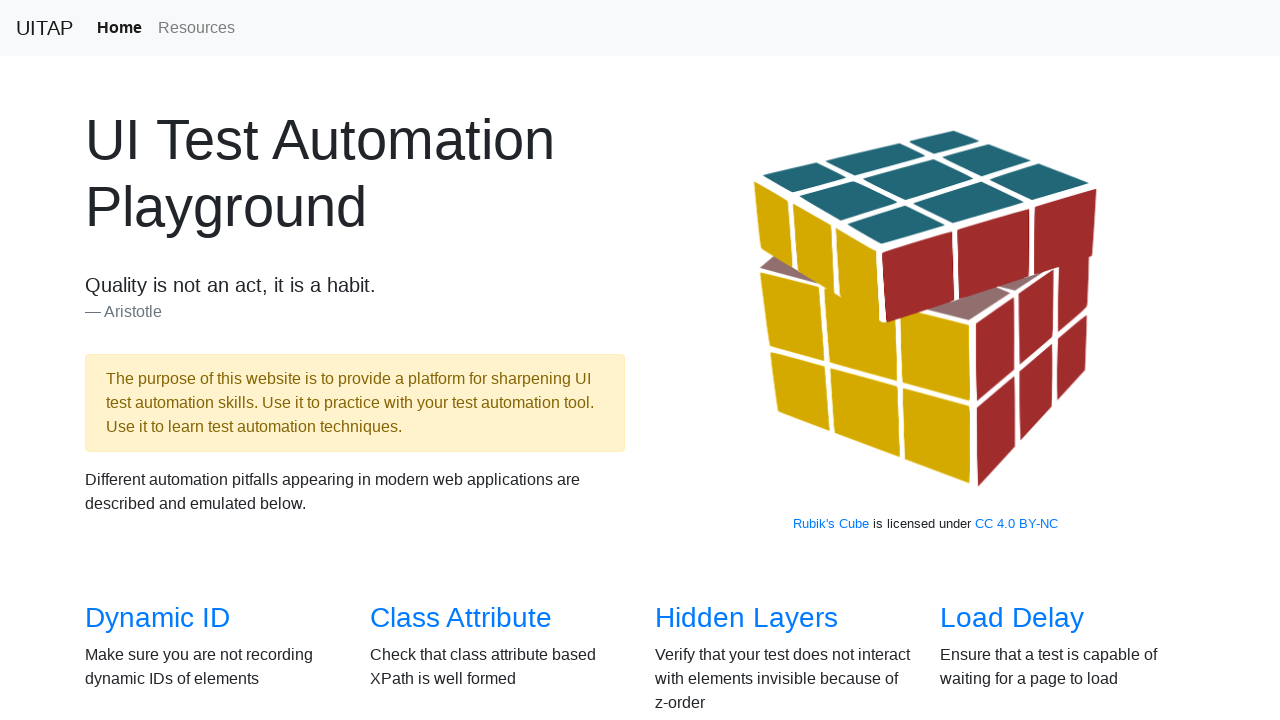

Clicked on the Dynamic Table link at (462, 361) on a[href="/dynamictable"]
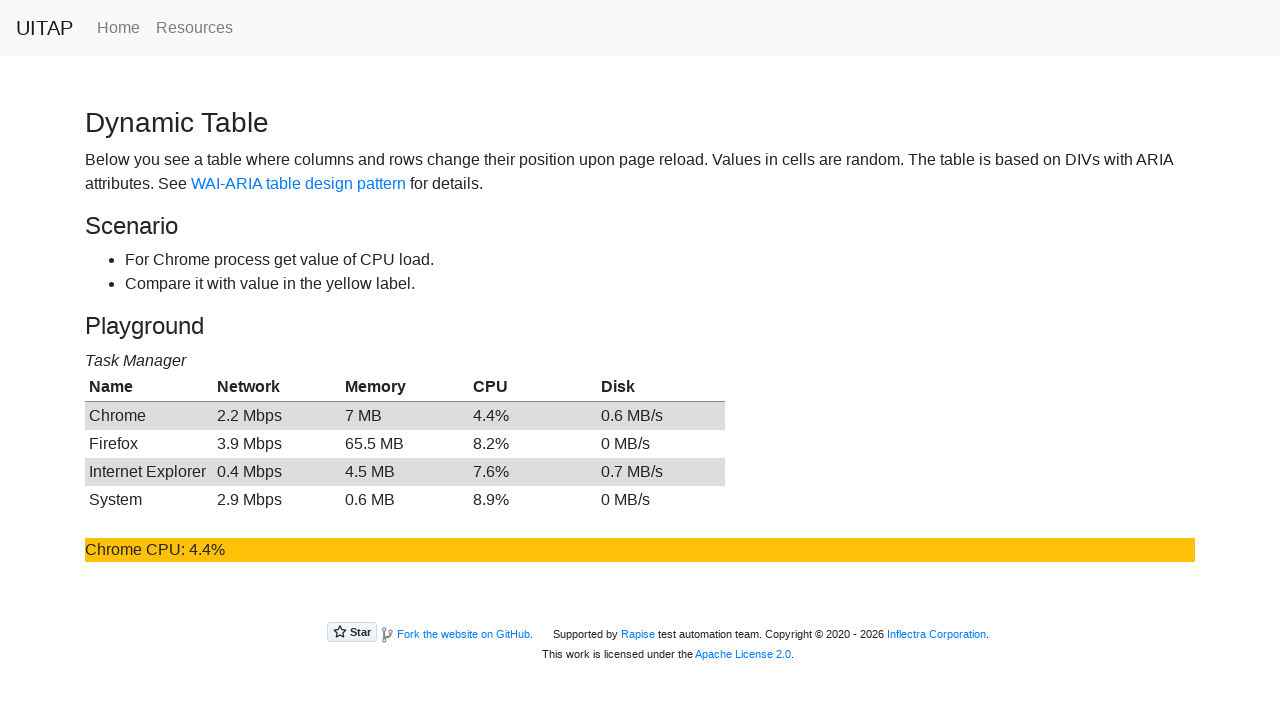

Dynamic table loaded with warning element visible
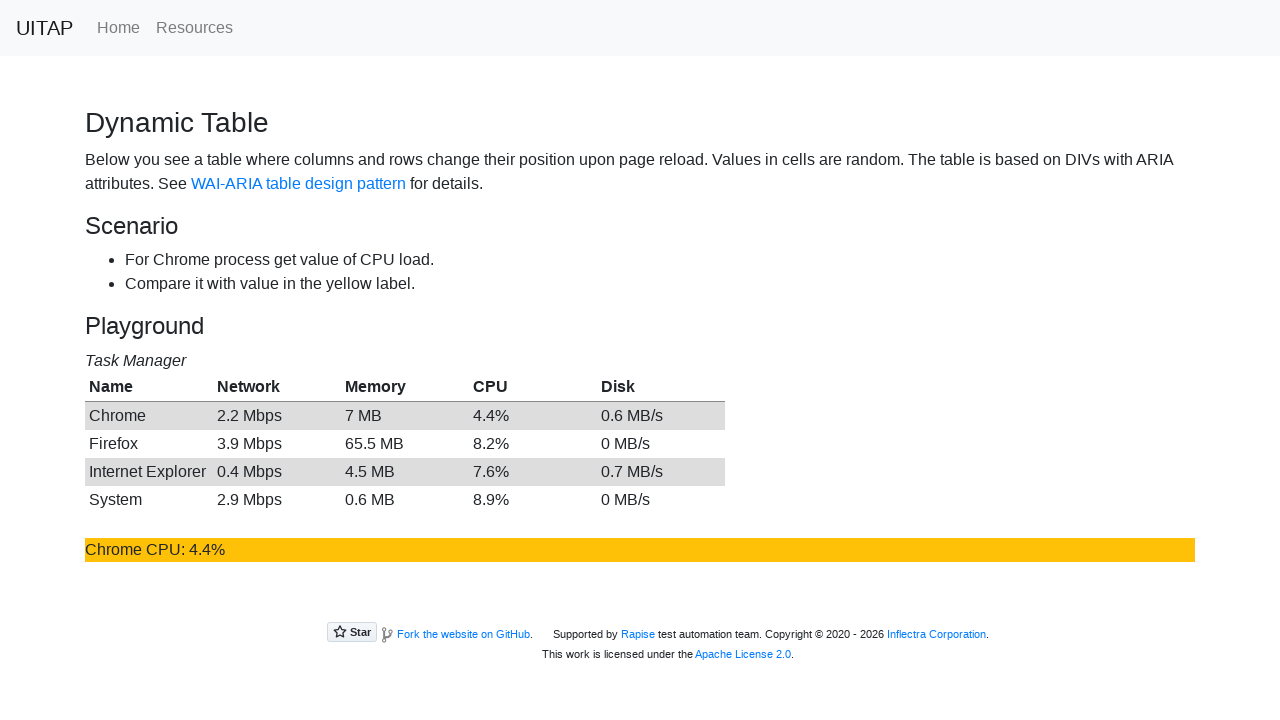

Retrieved warning label text containing CPU percentage
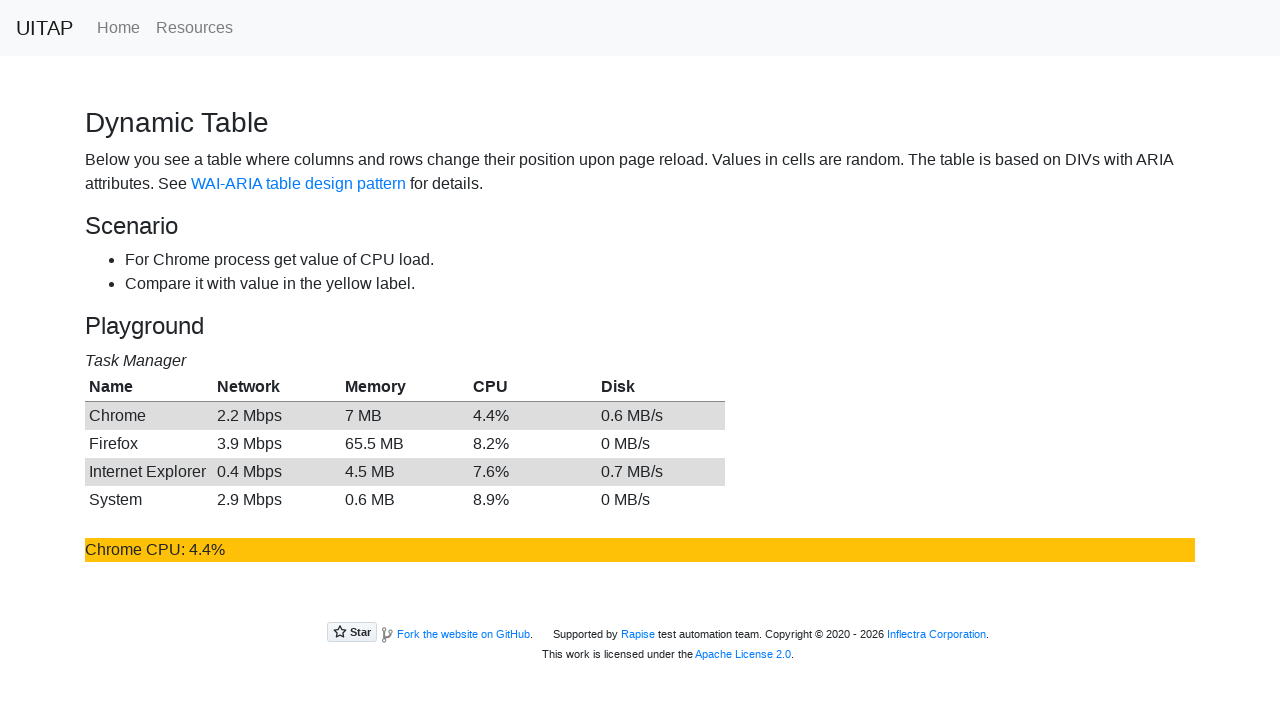

Extracted CPU percentage from warning label: 4.4%
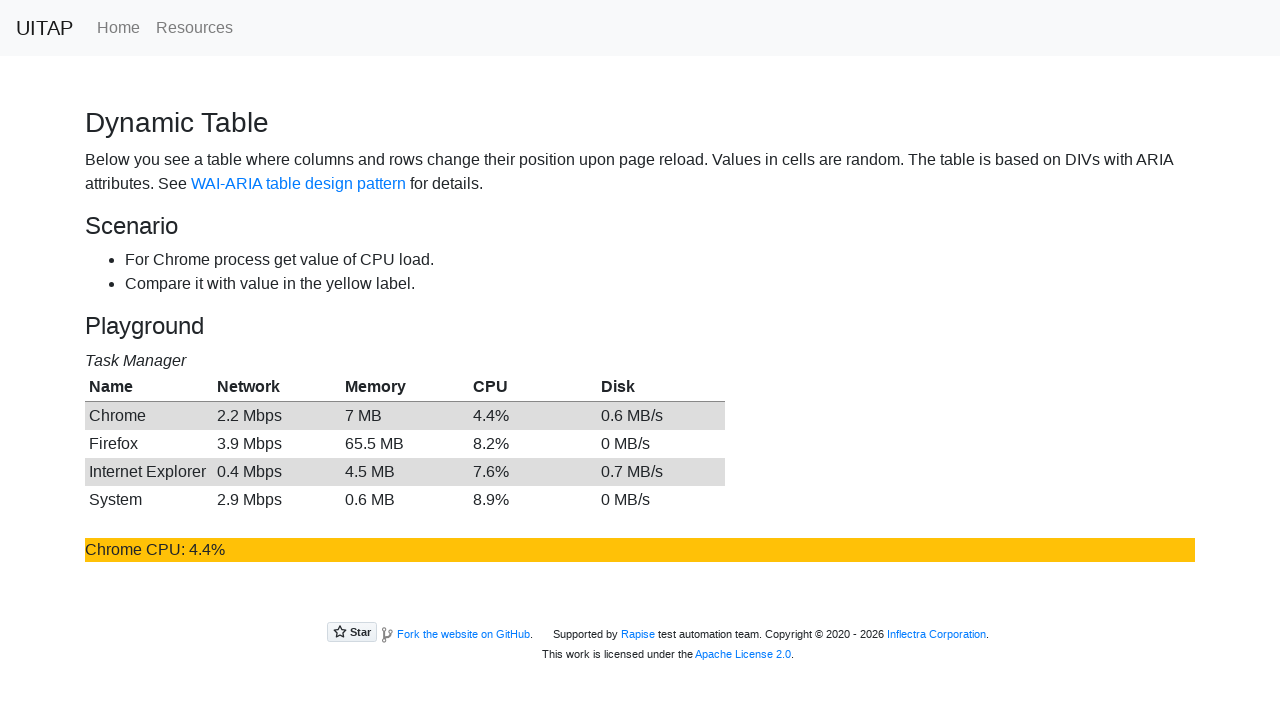

Retrieved Chrome row data from table
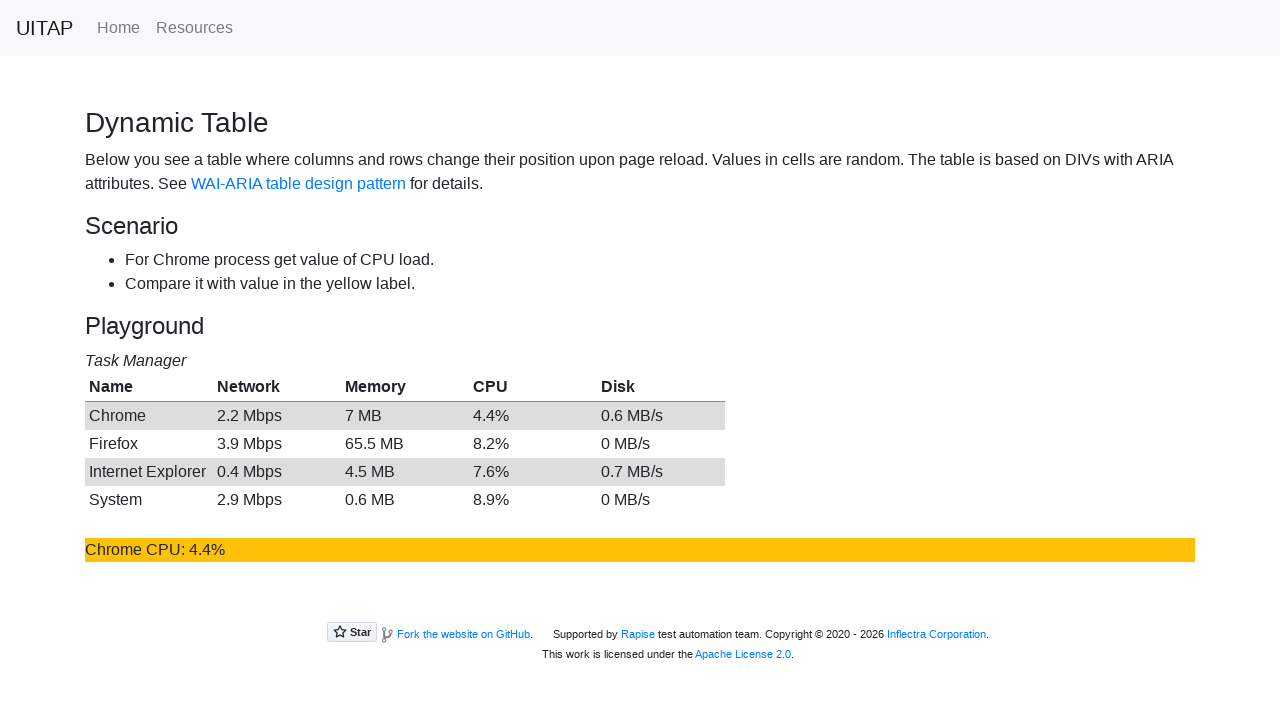

Parsed Chrome row into CPU values: ['Chrome', '2.2 Mbps', '7 MB', '4.4%', '0.6 MB/s']
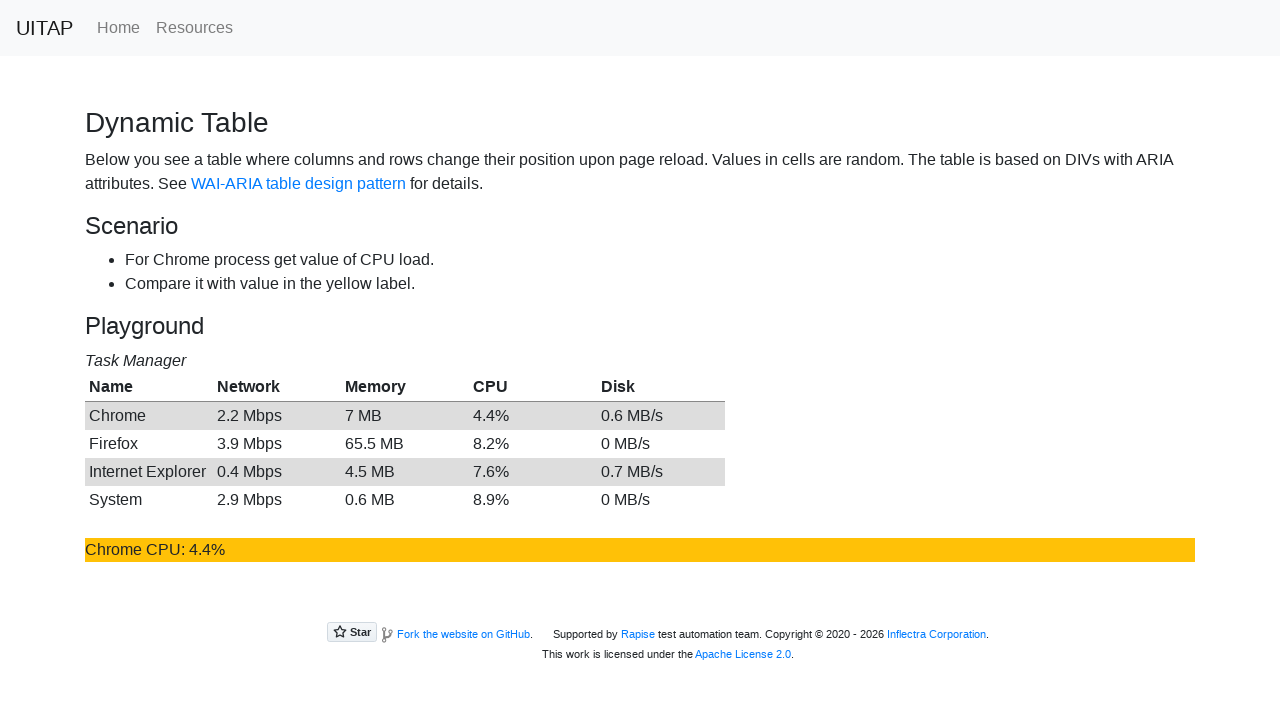

Verified CPU percentage 4.4% matches Chrome row data
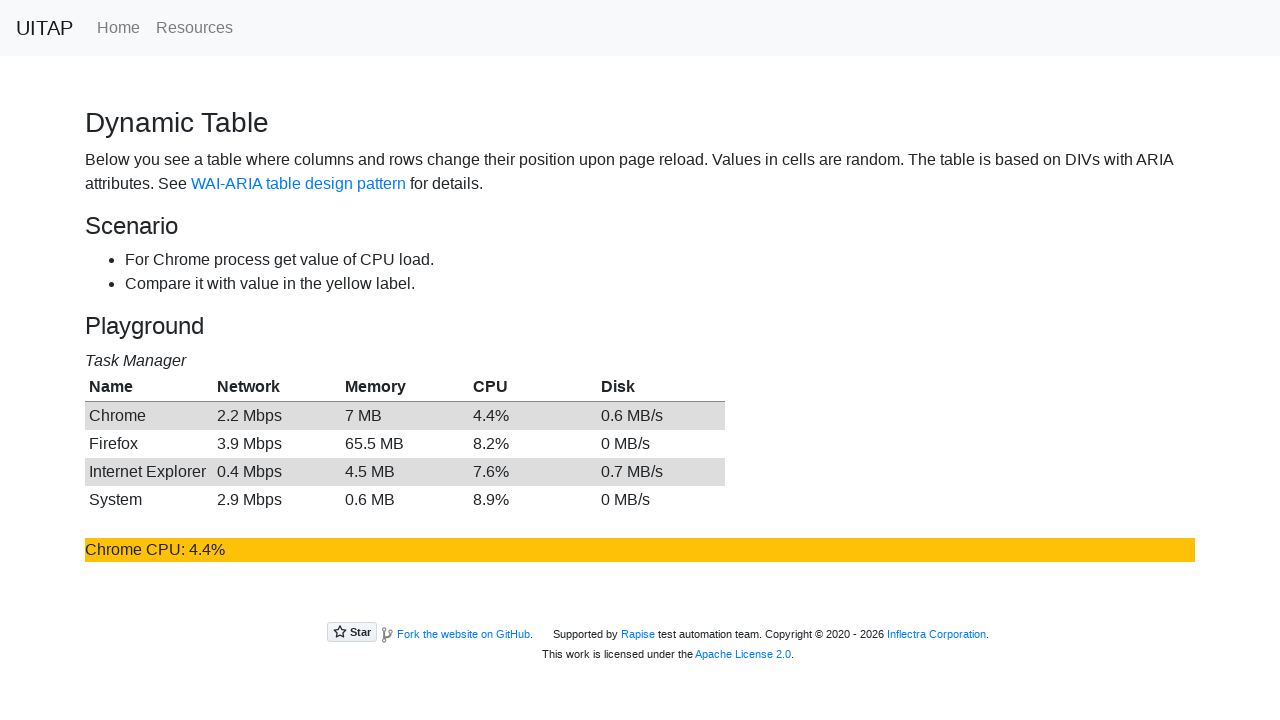

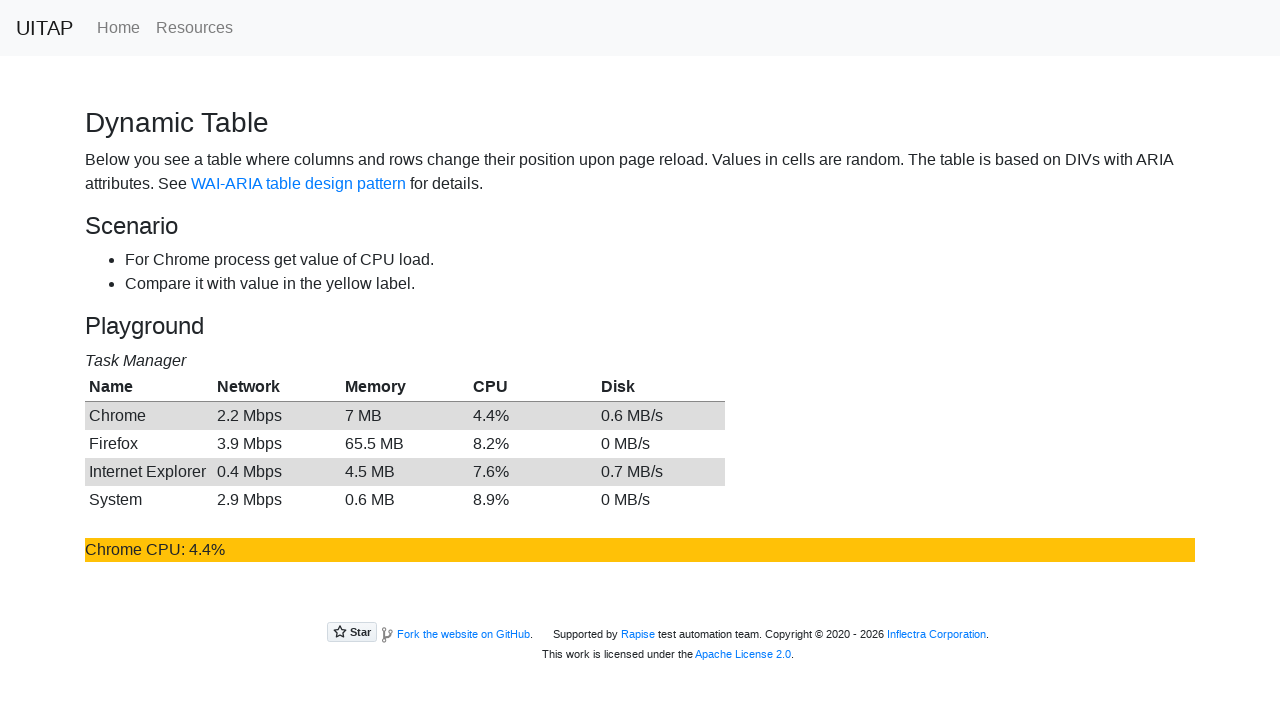